Tests the login error message behavior by entering invalid credentials and clicking the login button to observe the error message displayed

Starting URL: https://www.saucedemo.com/

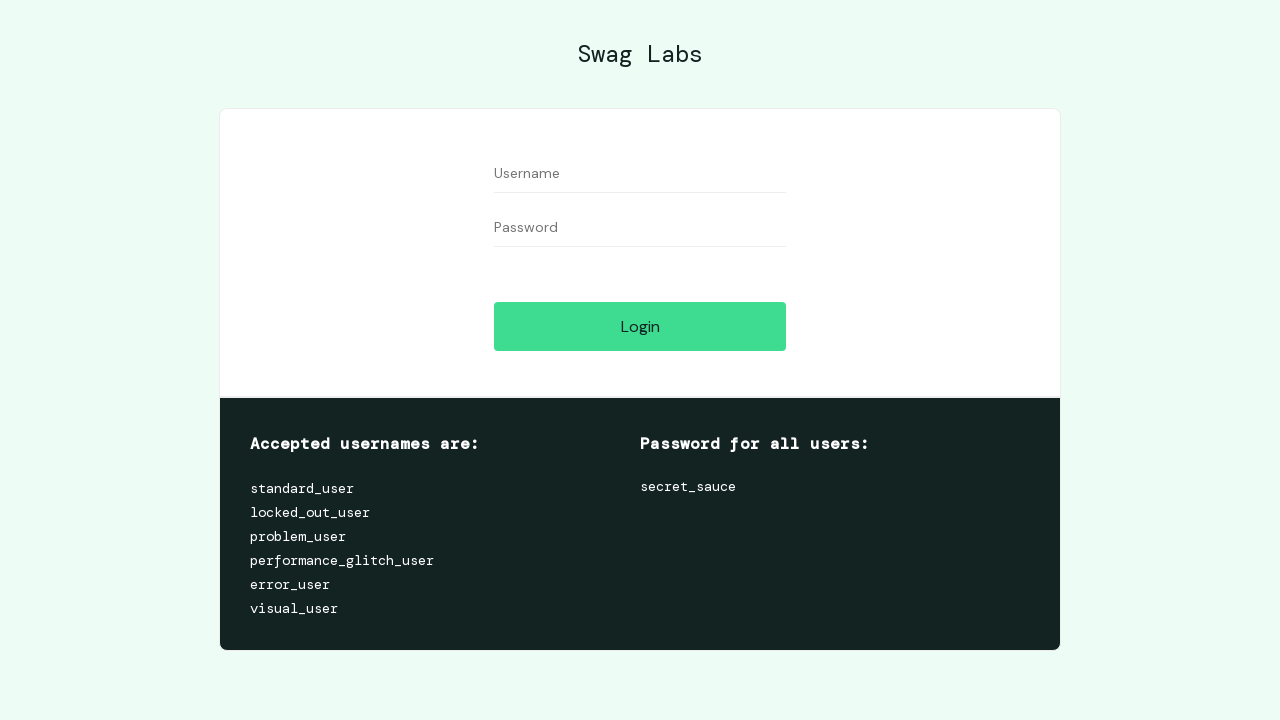

Entered invalid username 'invalid_user_12345' in username field on input[data-test='username']
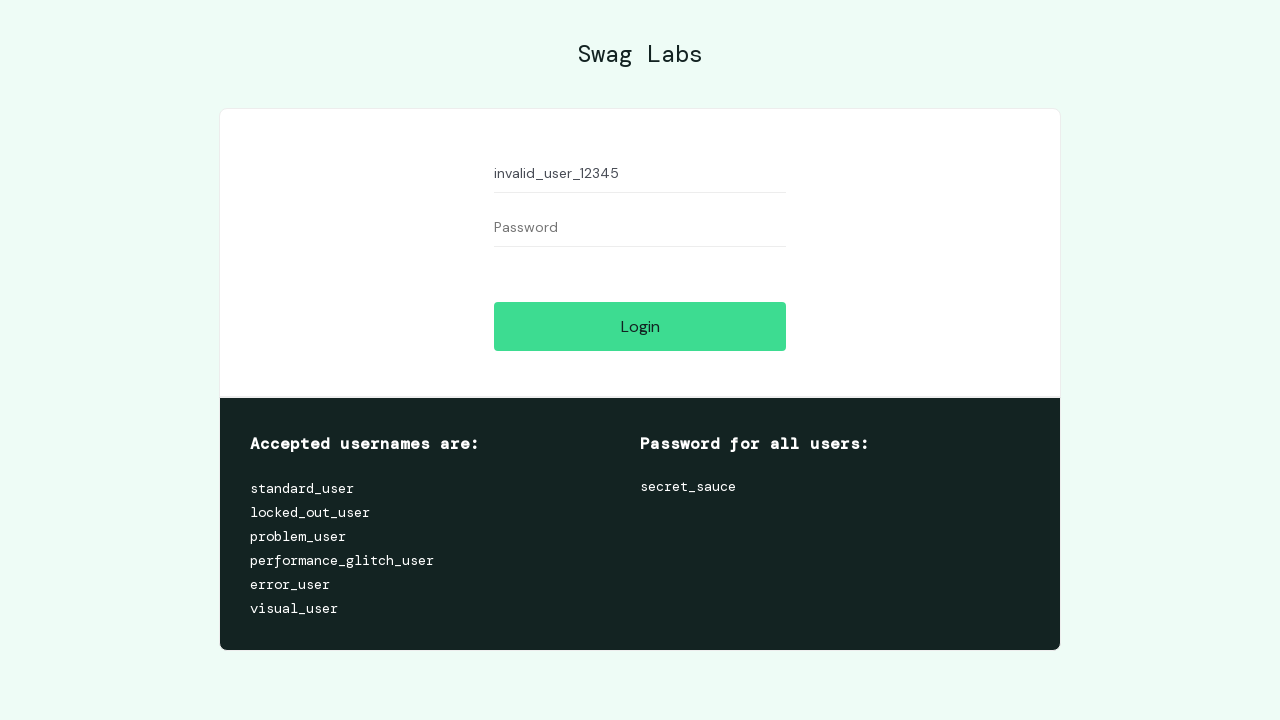

Entered invalid password 'wrong_password_xyz' in password field on input[data-test='password']
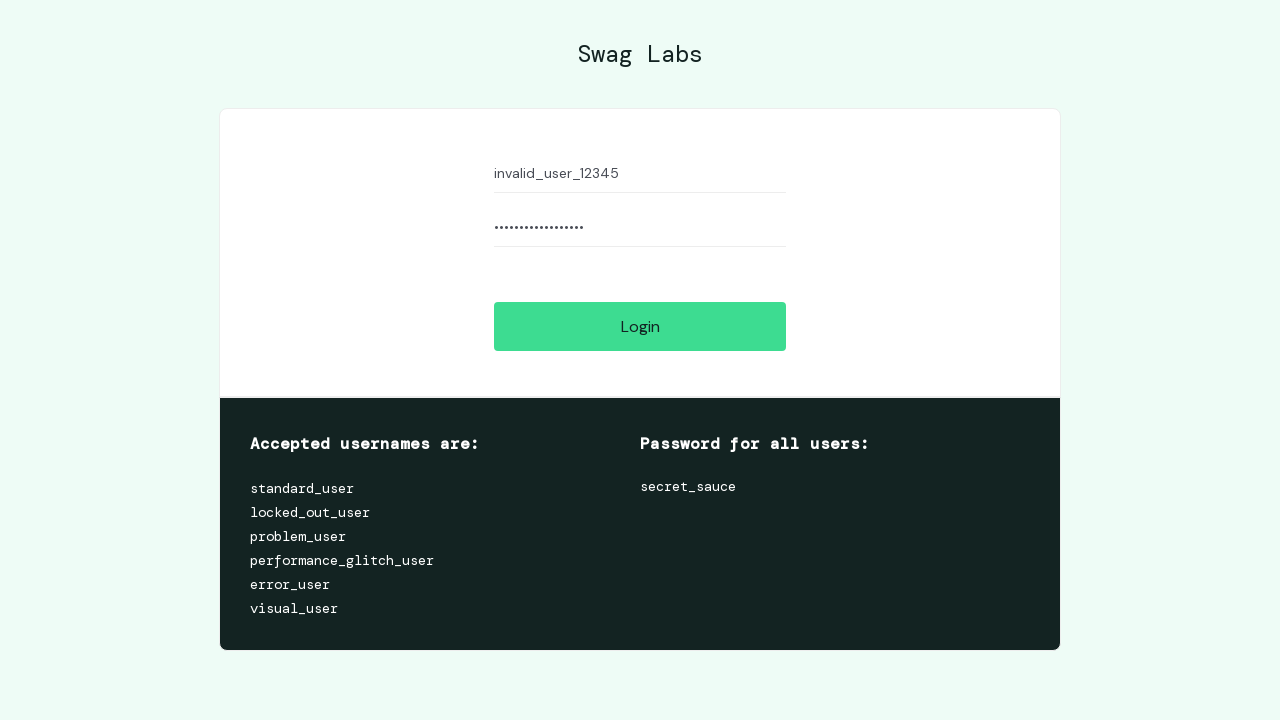

Clicked login button to submit invalid credentials at (640, 326) on input[data-test='login-button']
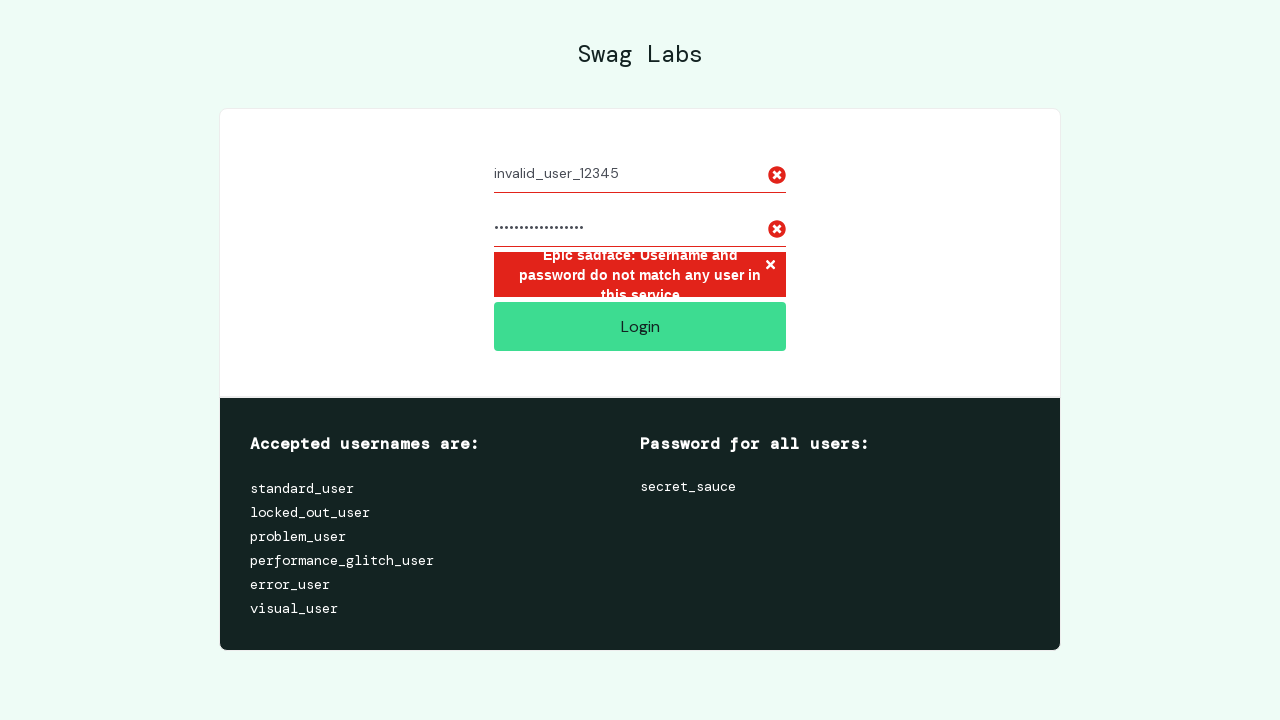

Error message appeared on login page
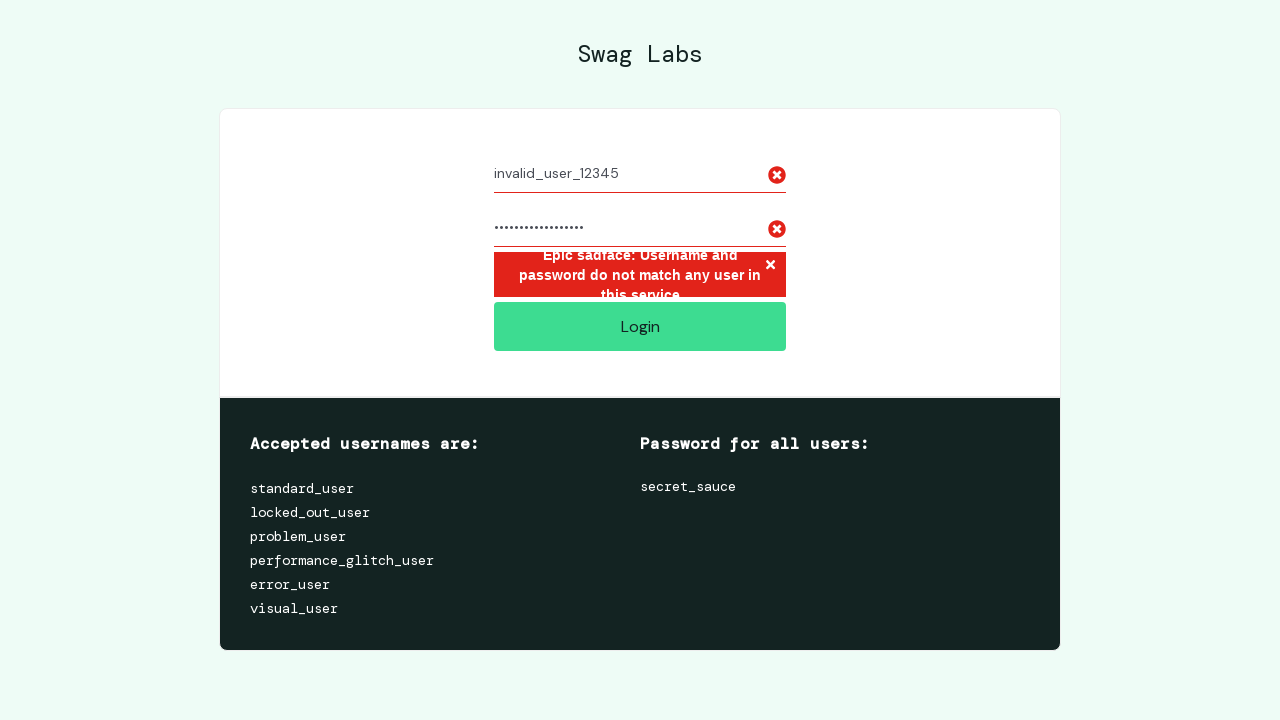

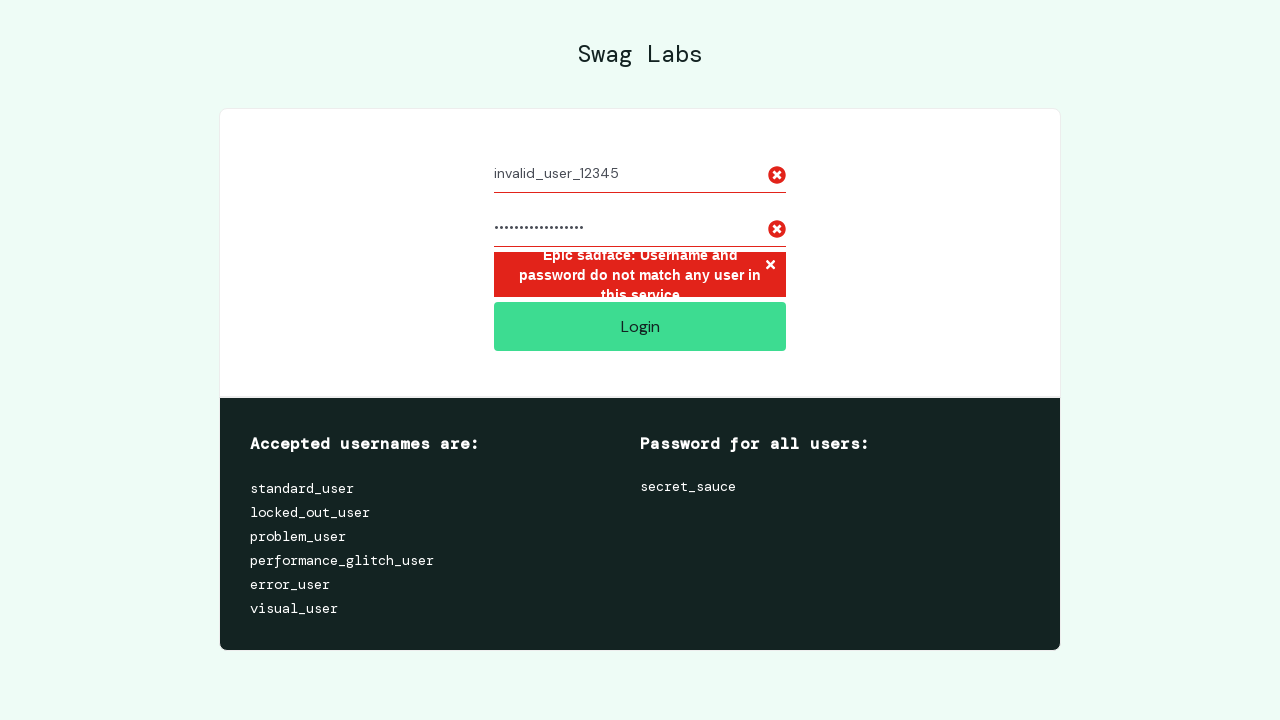